Tests various UI interactions on an automation practice page including selecting from a dropdown, handling an alert popup, and scrolling to a web table element

Starting URL: https://rahulshettyacademy.com/AutomationPractice/

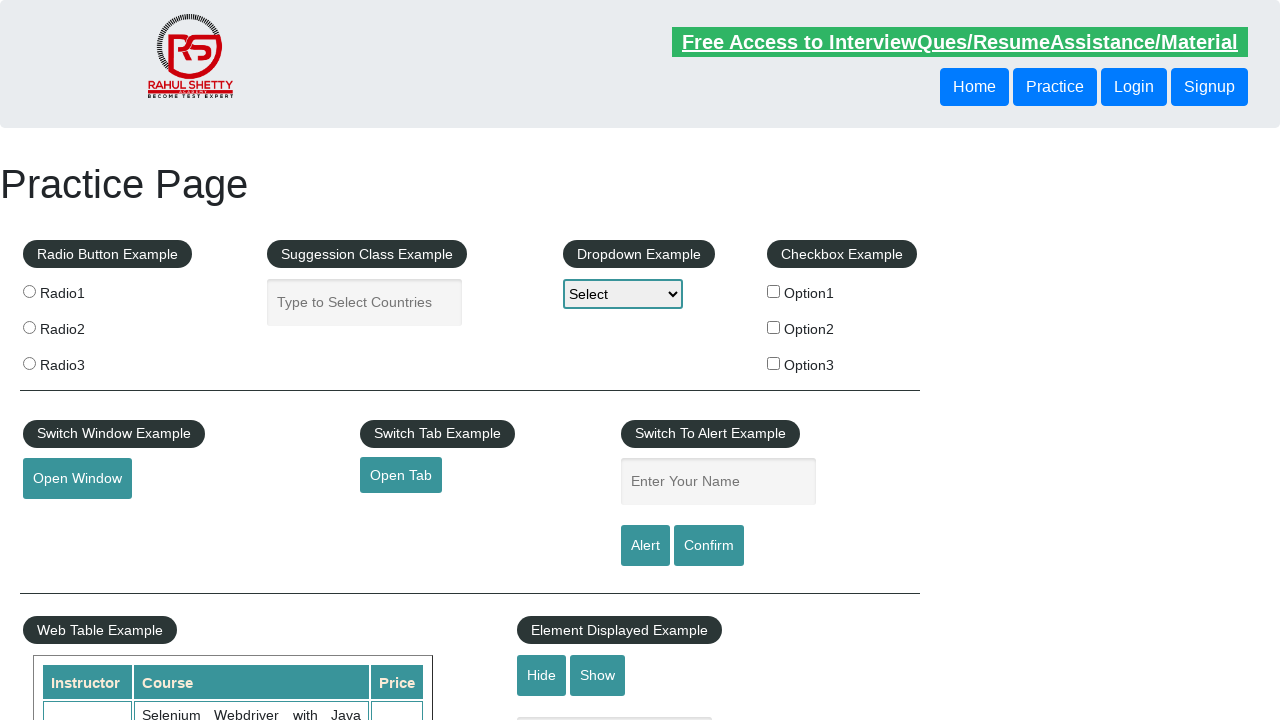

Selected 'option1' from dropdown menu on #dropdown-class-example
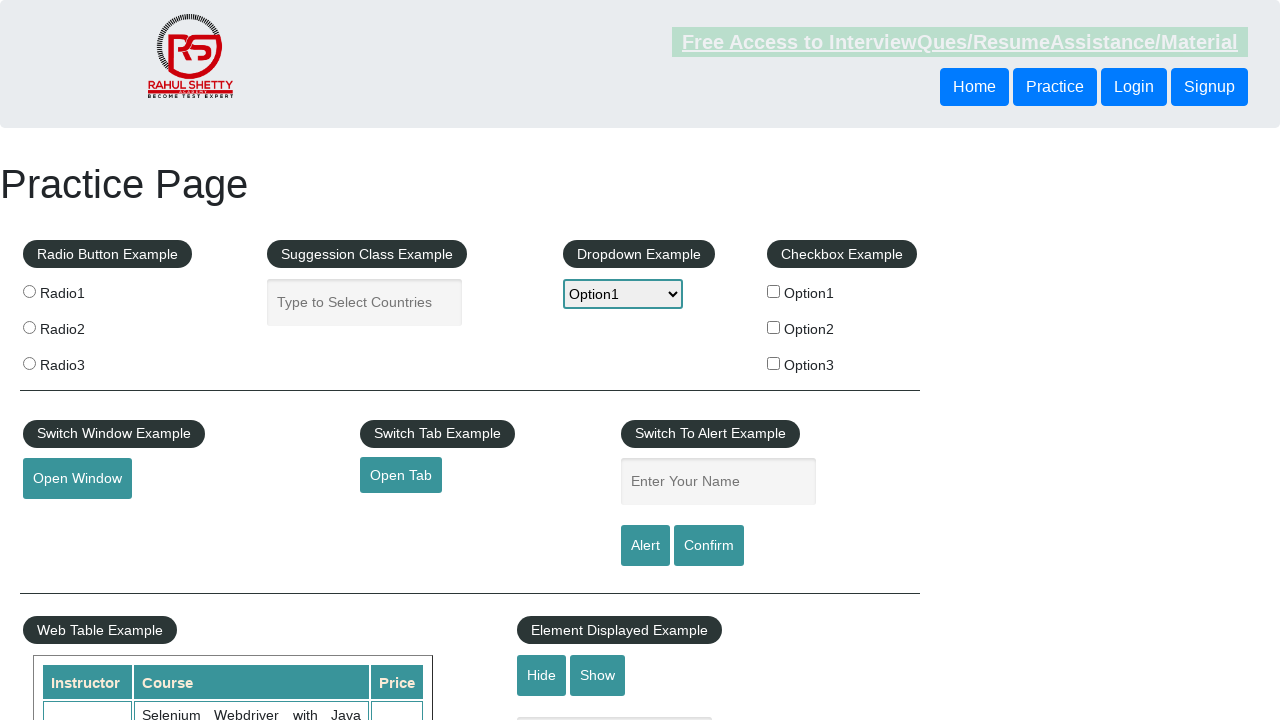

Clicked alert button at (645, 546) on #alertbtn
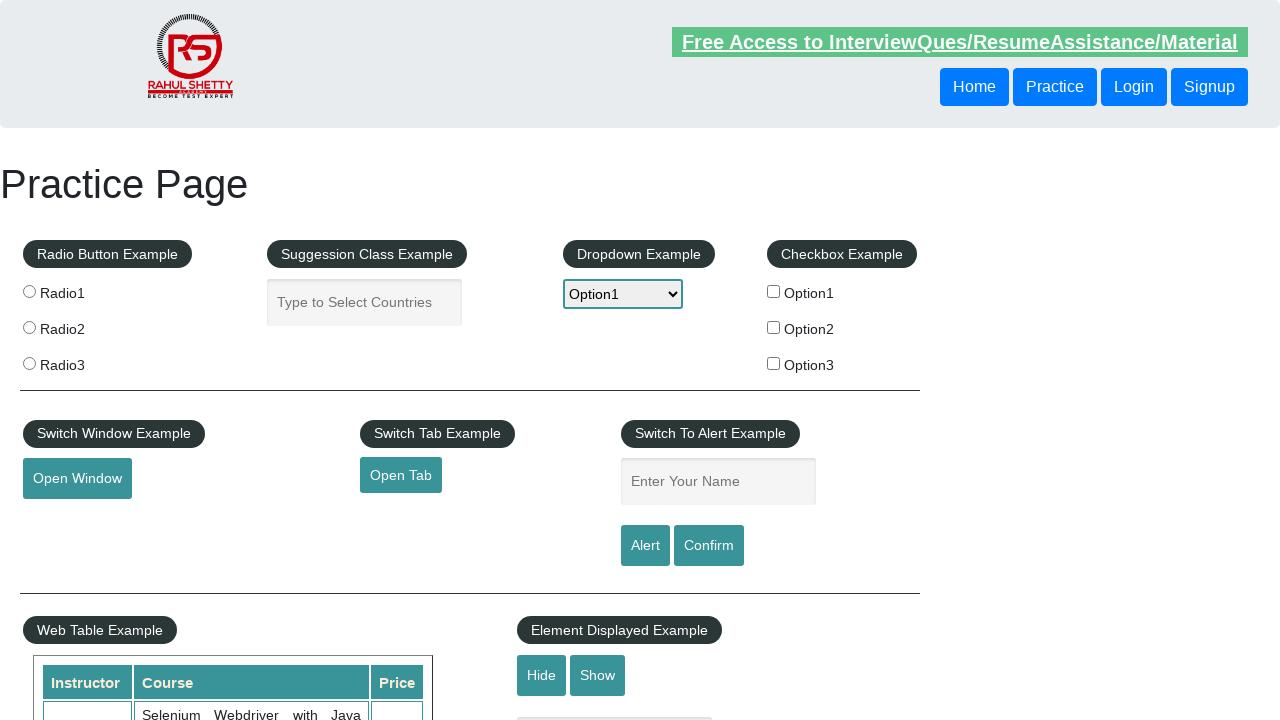

Dismissed alert popup
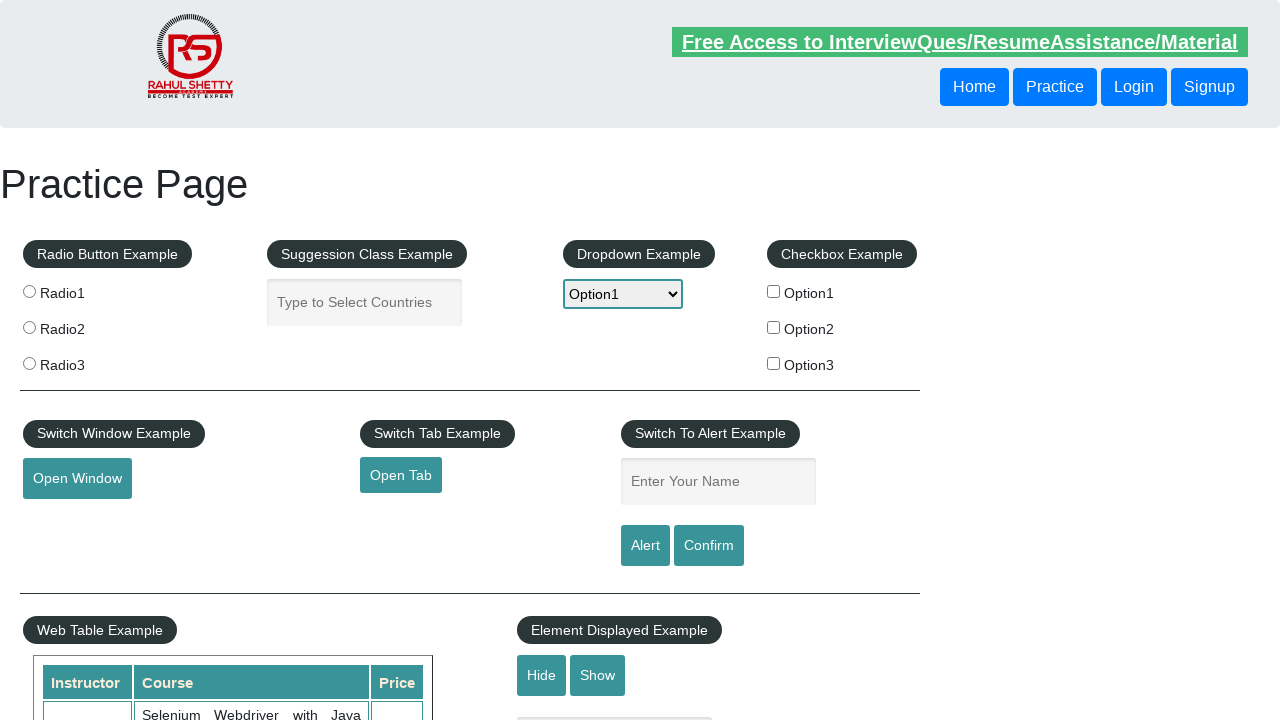

Scrolled to Web Table Fixed header section
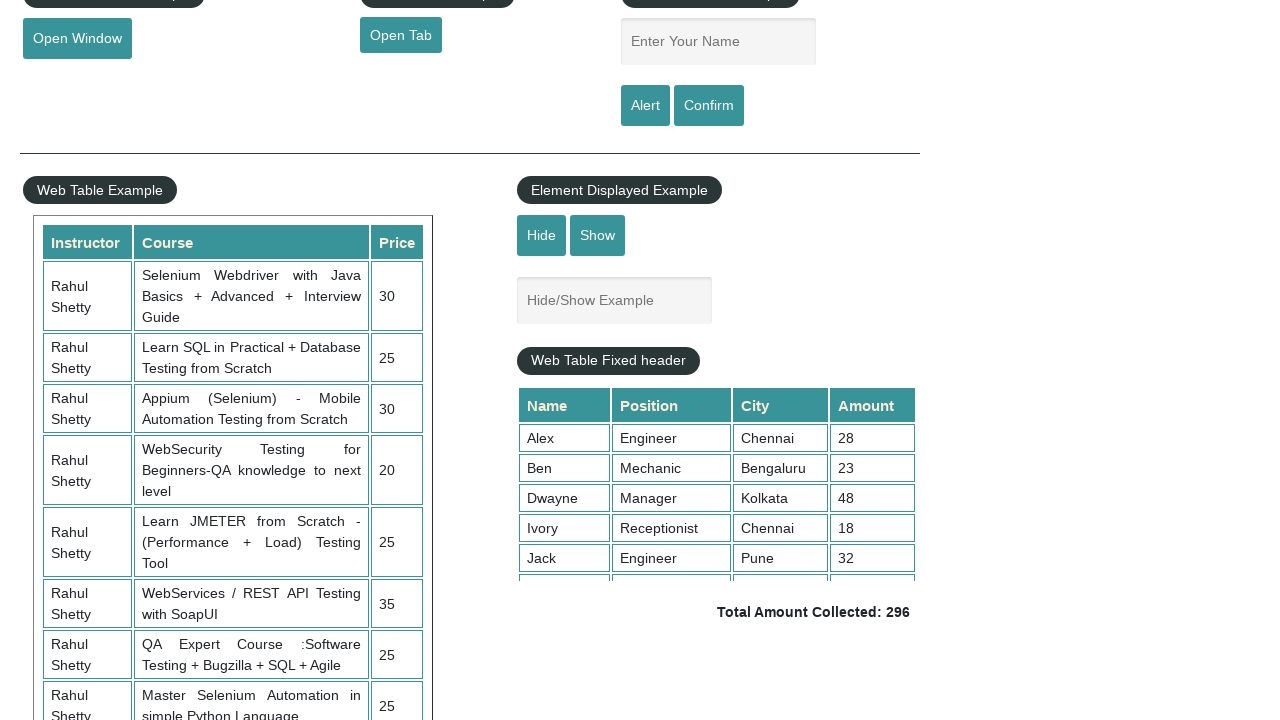

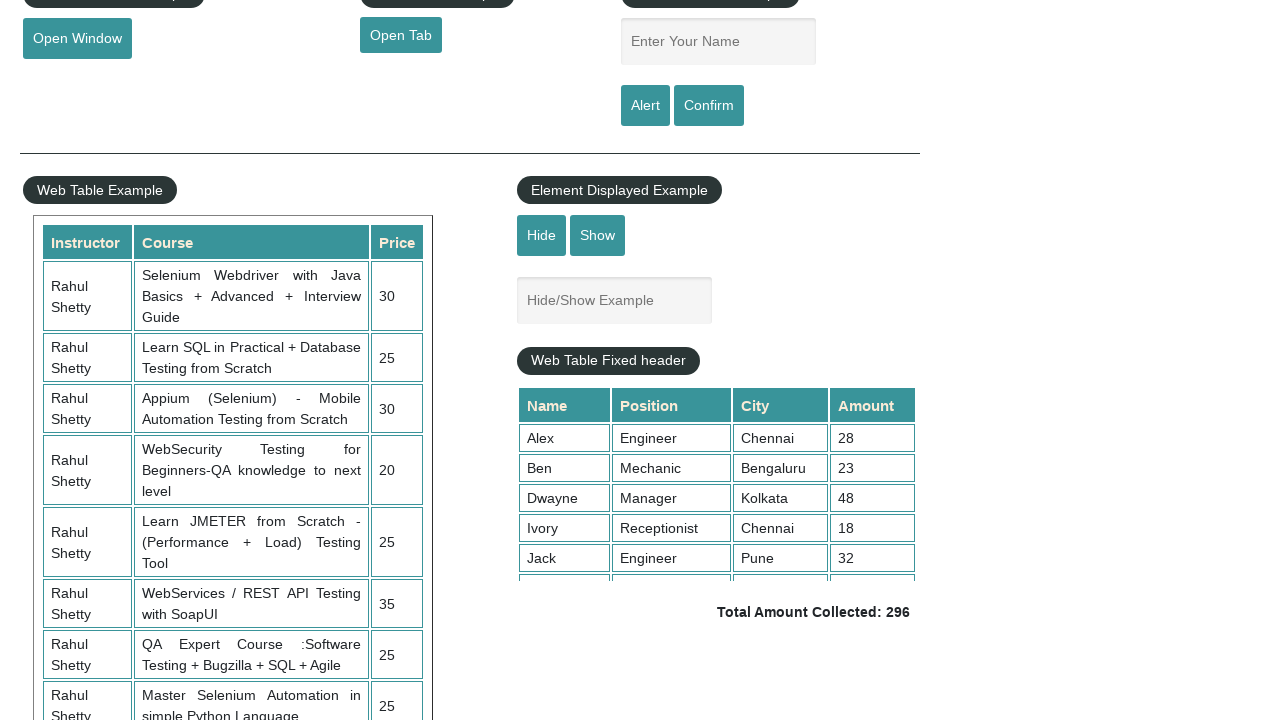